Tests editing a todo item by double-clicking to enter edit mode, changing the text, and pressing Enter

Starting URL: https://demo.playwright.dev/todomvc

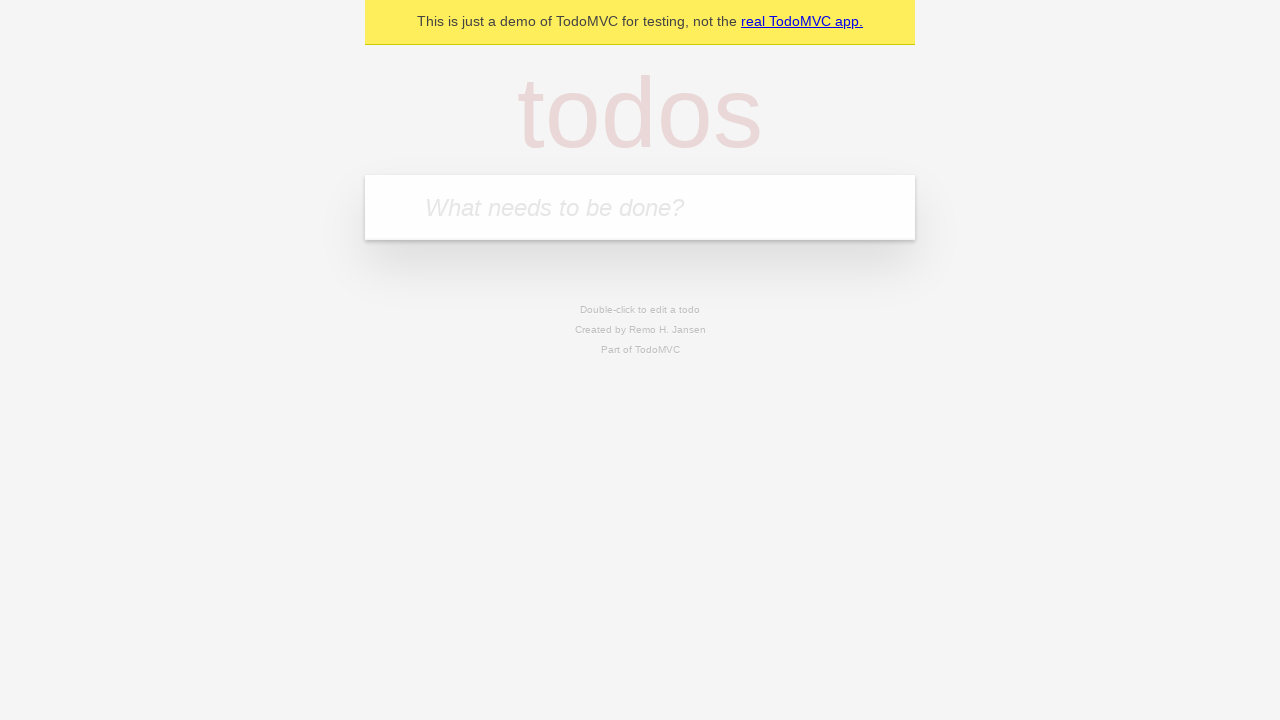

Filled new todo field with 'buy some cheese' on .new-todo
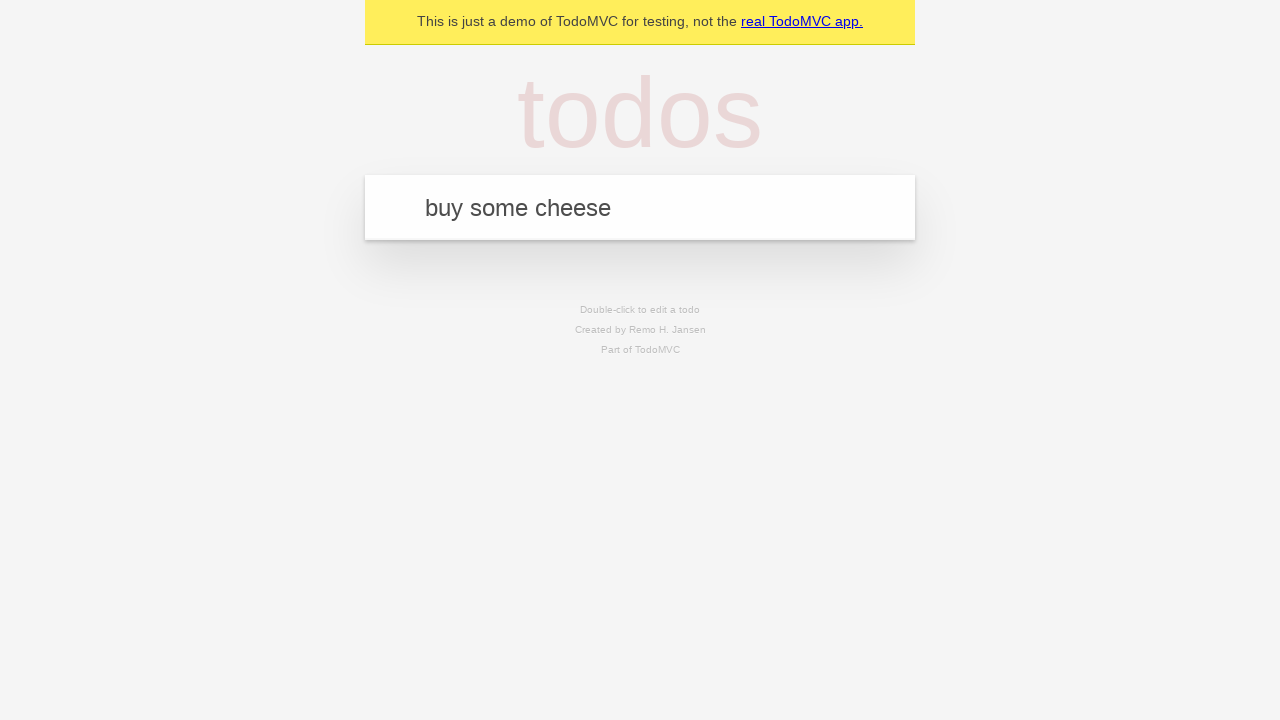

Pressed Enter to create first todo on .new-todo
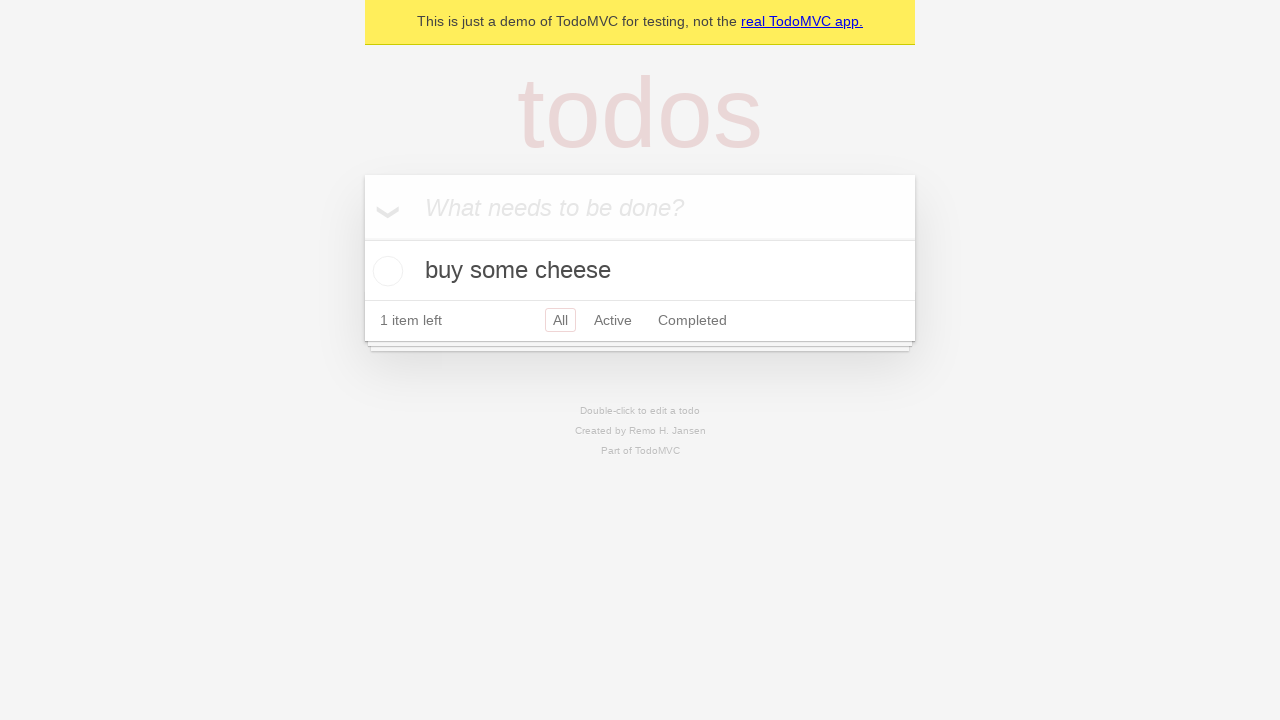

Filled new todo field with 'feed the cat' on .new-todo
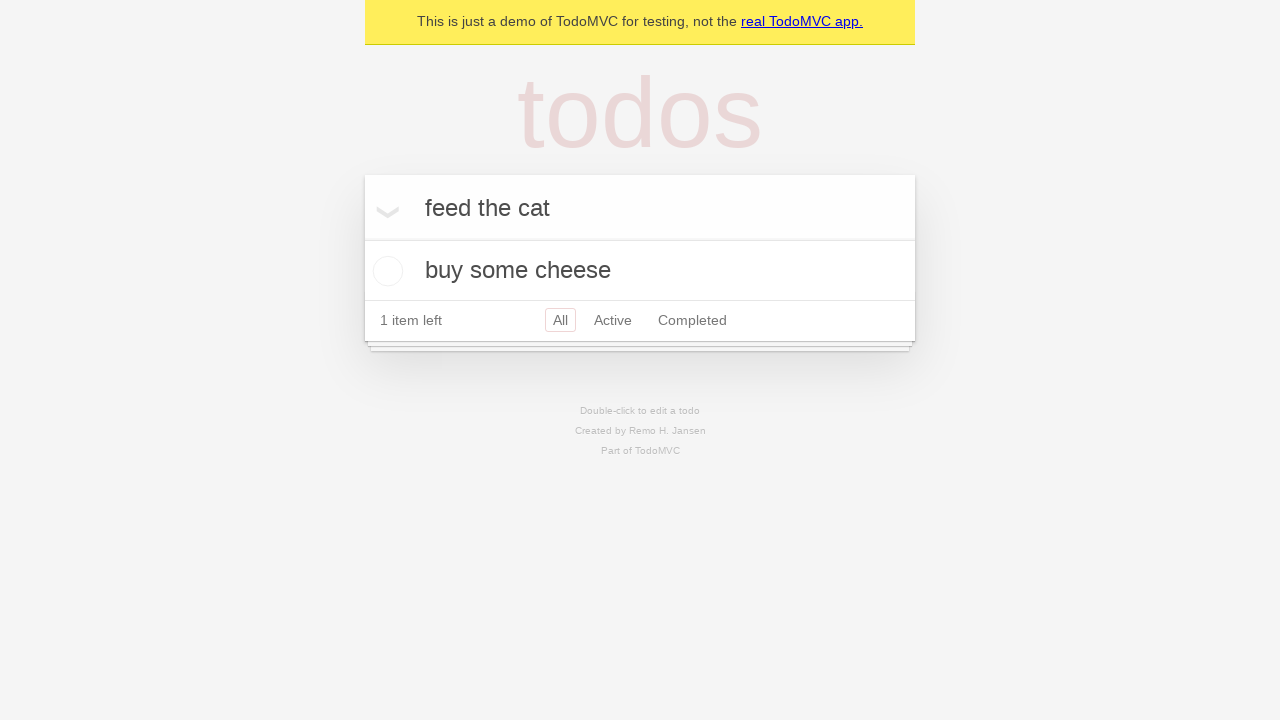

Pressed Enter to create second todo on .new-todo
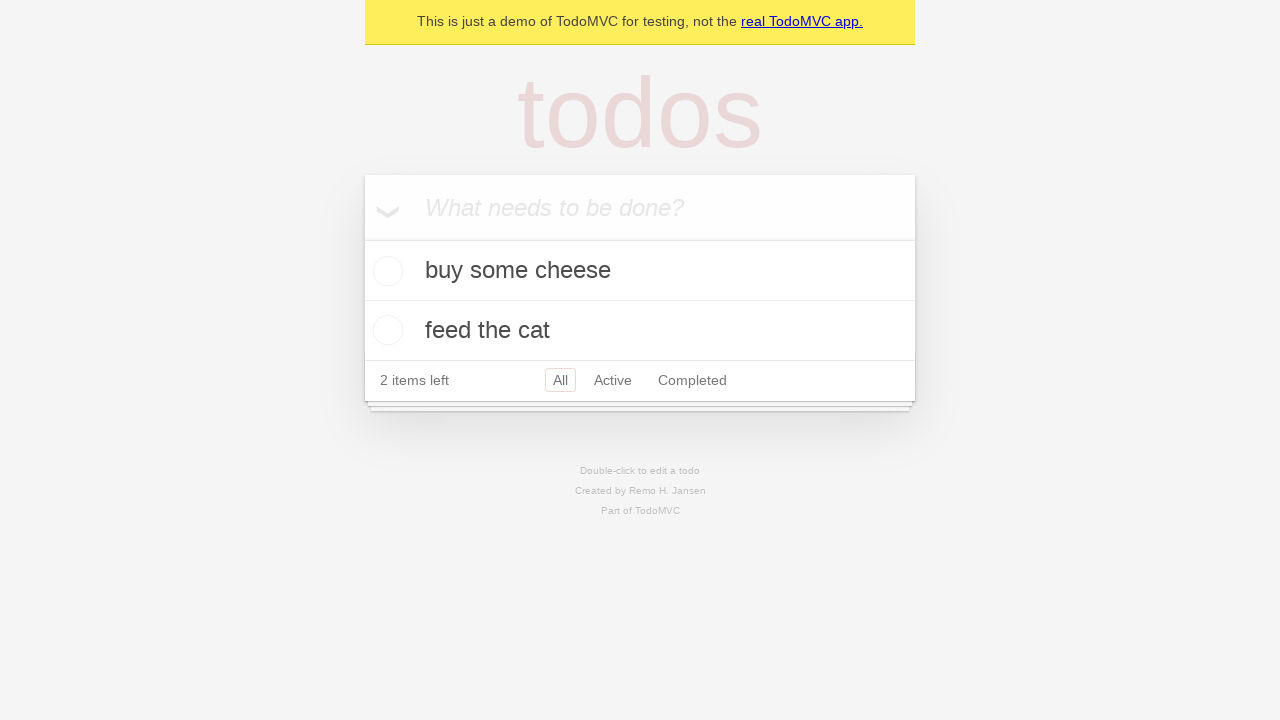

Filled new todo field with 'book a doctors appointment' on .new-todo
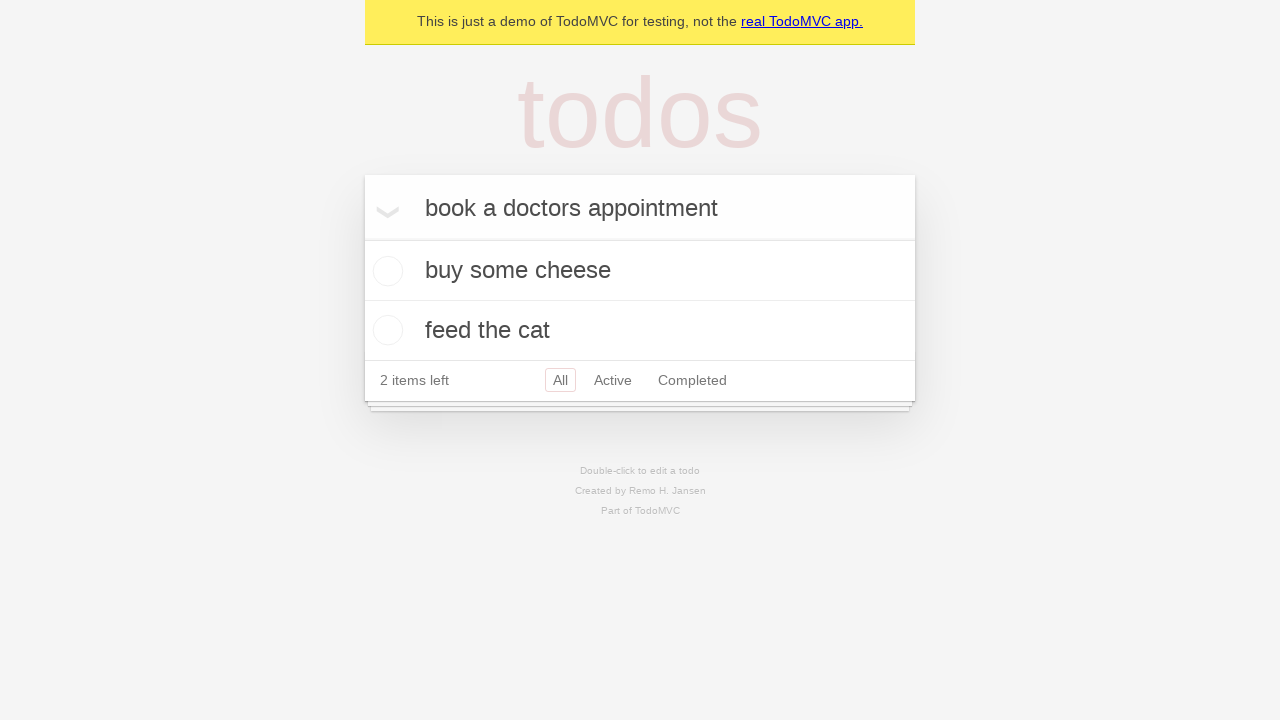

Pressed Enter to create third todo on .new-todo
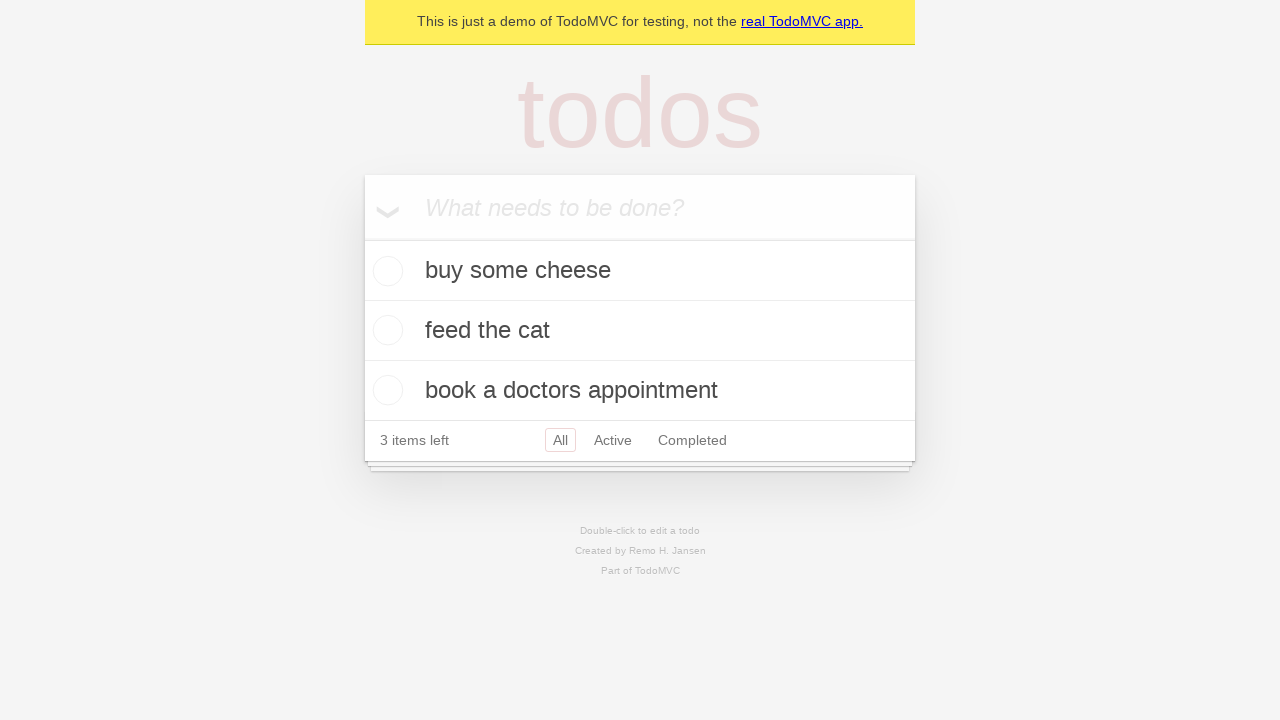

Double-clicked second todo item to enter edit mode at (640, 331) on .todo-list li >> nth=1
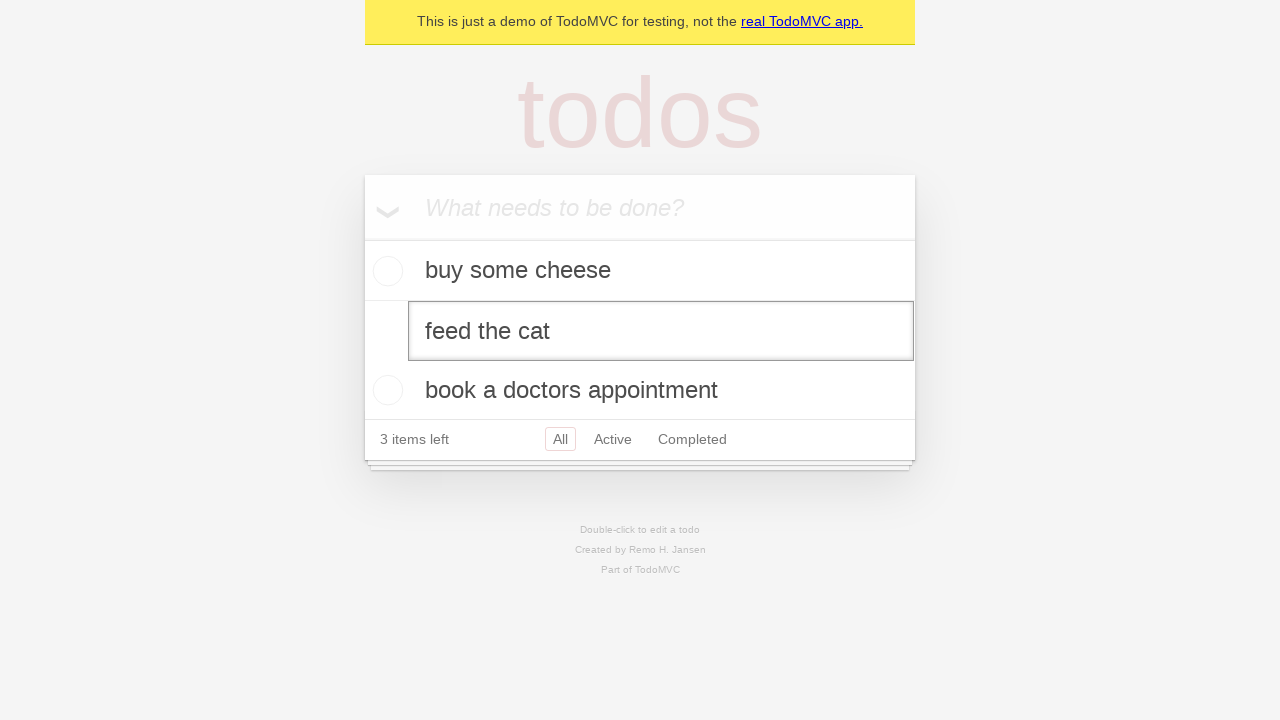

Changed todo text to 'buy some sausages' on .todo-list li >> nth=1 >> .edit
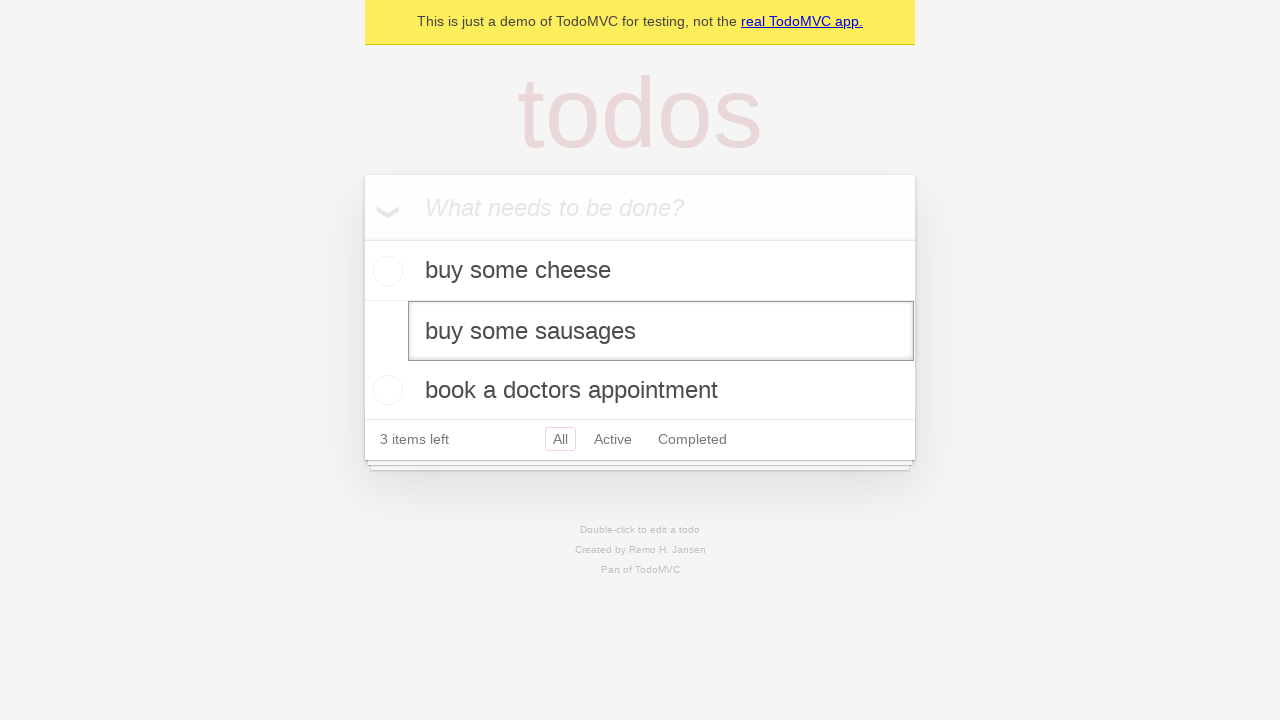

Pressed Enter to save edited todo item on .todo-list li >> nth=1 >> .edit
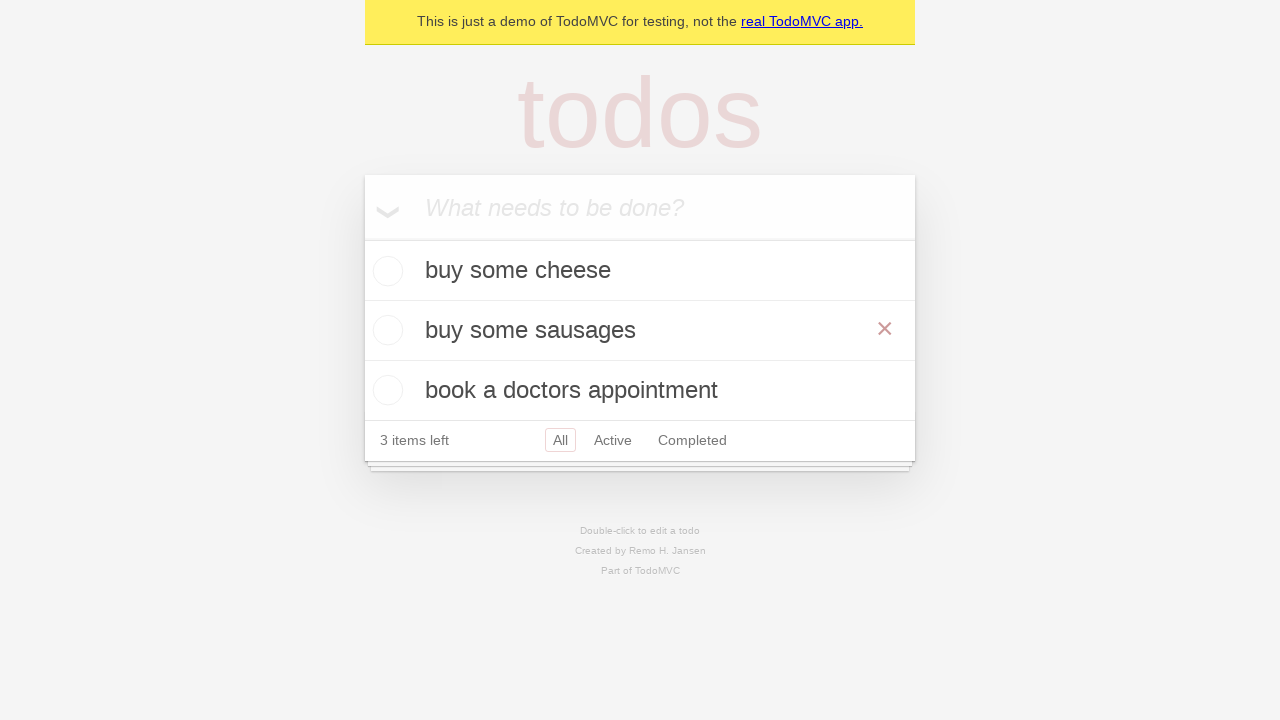

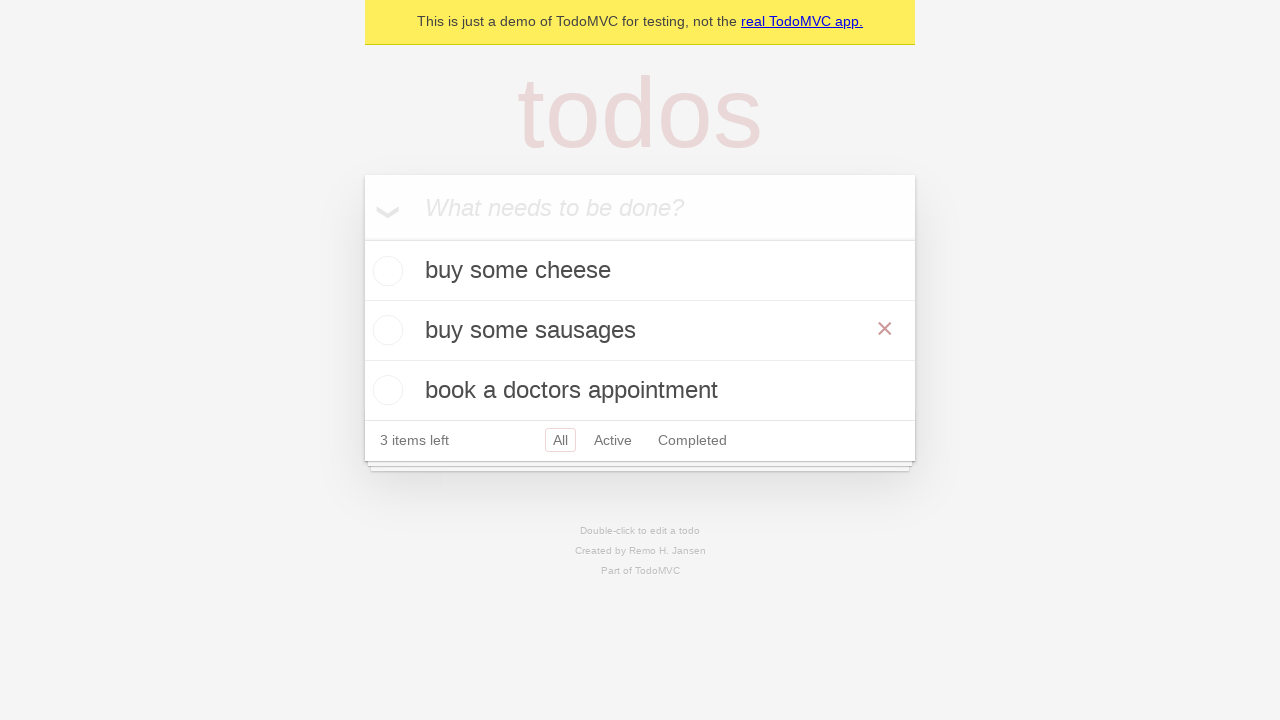